Tests alert handling by clicking a button that triggers an alert and then accepting the alert dialog

Starting URL: https://sleoncamacho.github.io/VerificacionYValidacionGrupoD/Selenium/index.html

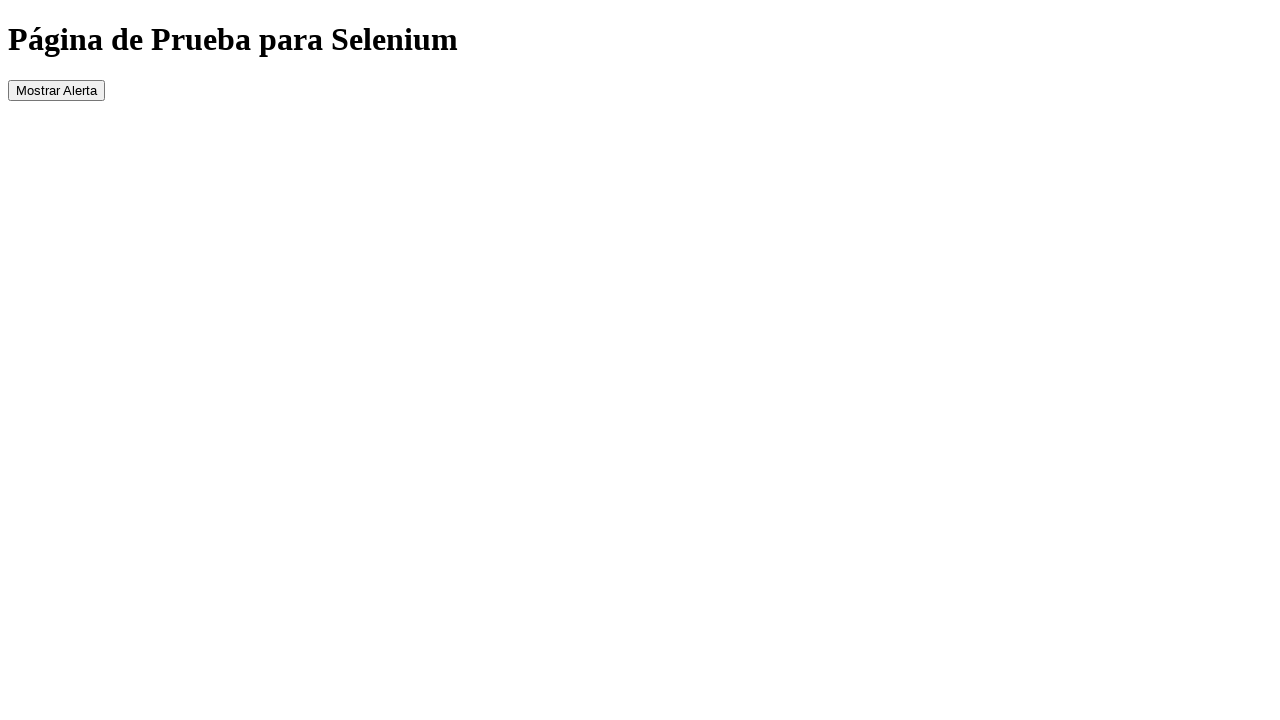

Navigated to alert handling test page
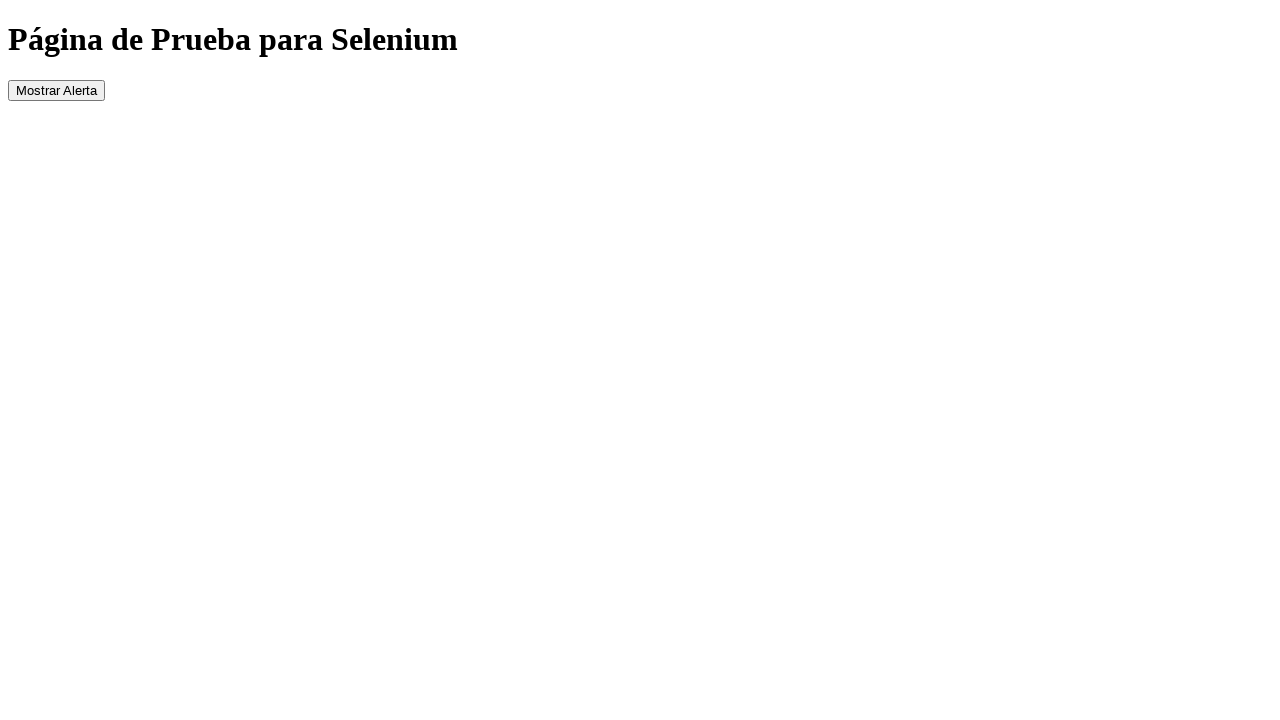

Clicked button to trigger alert dialog at (56, 90) on #botonAlerta
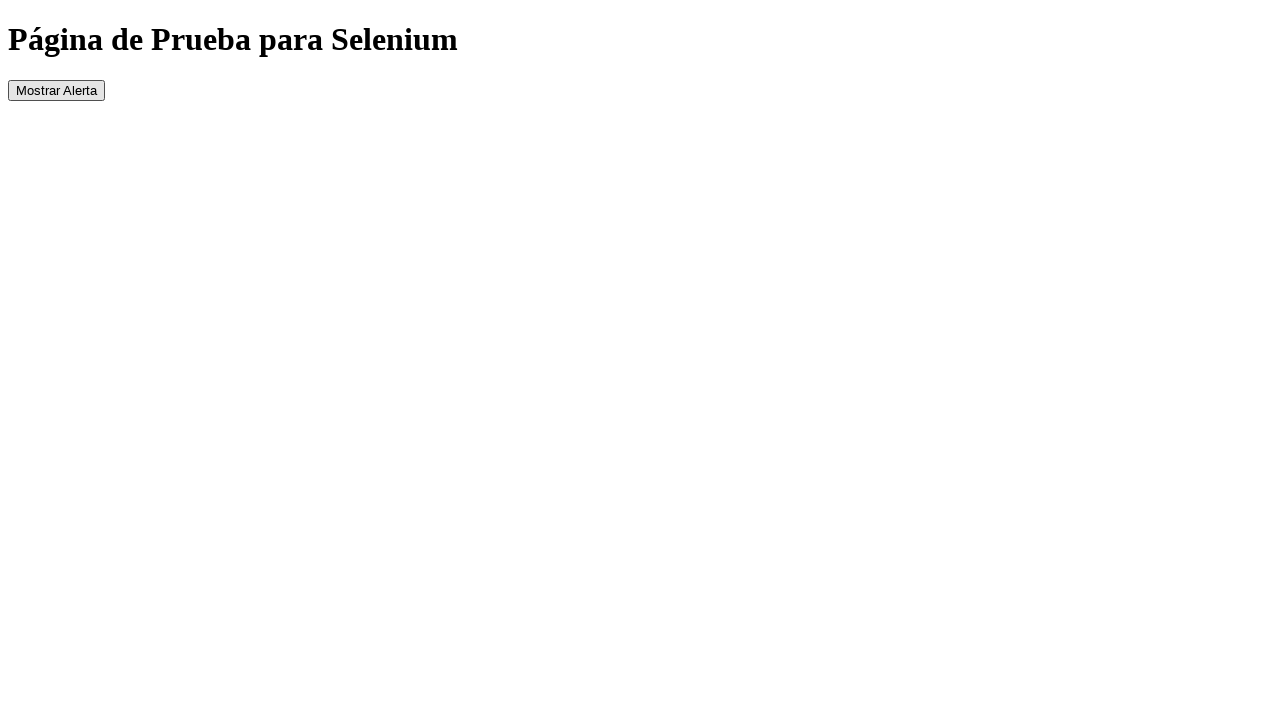

Set up dialog handler to accept alerts
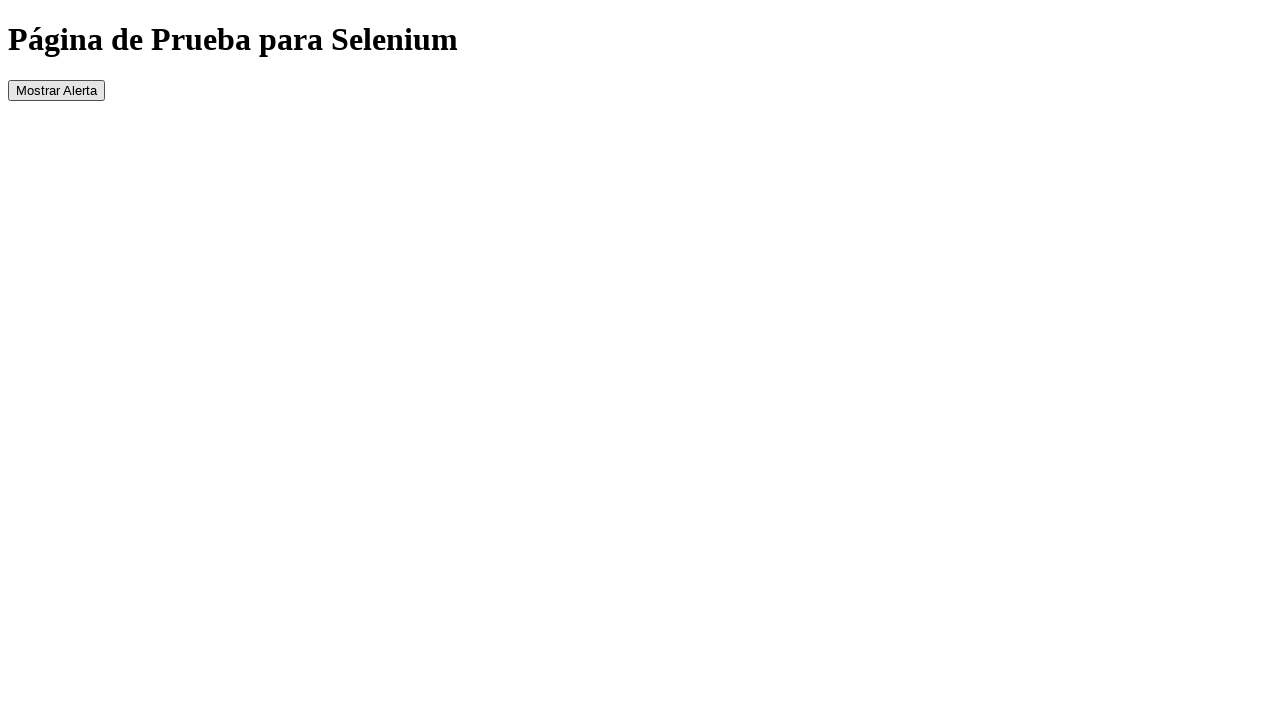

Clicked button to trigger alert dialog again at (56, 90) on #botonAlerta
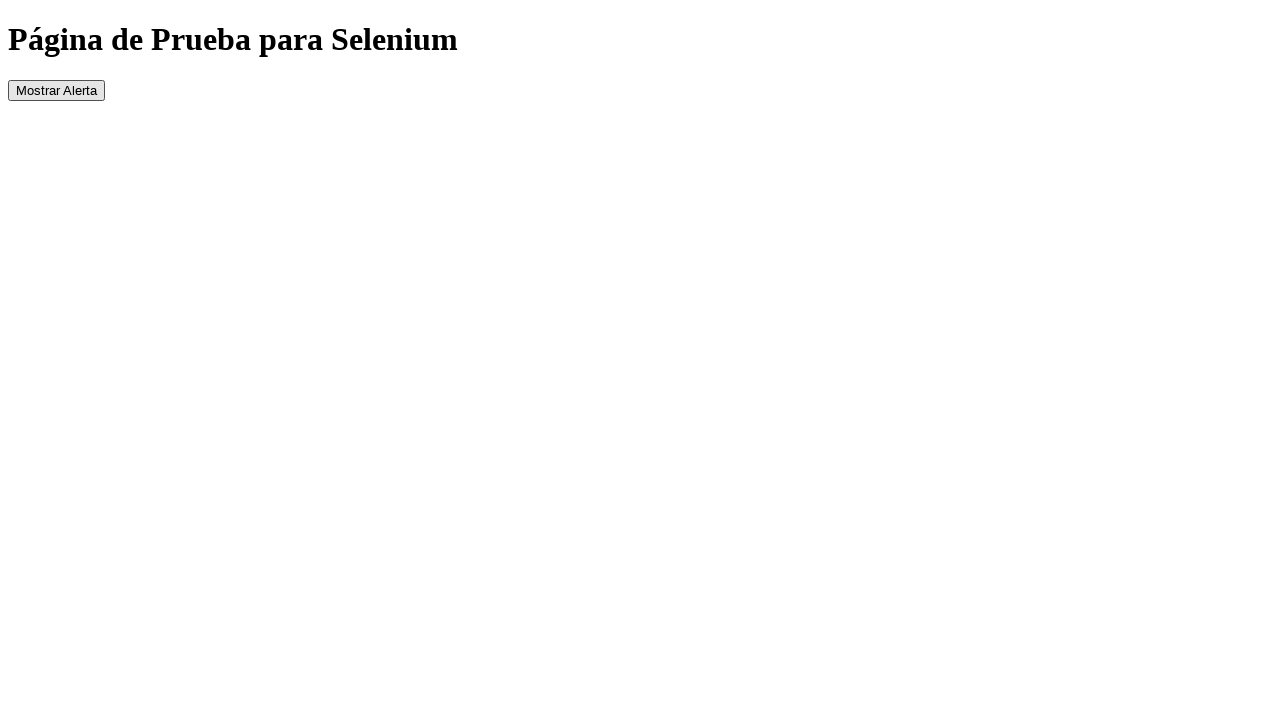

Waited 500ms for alert to appear
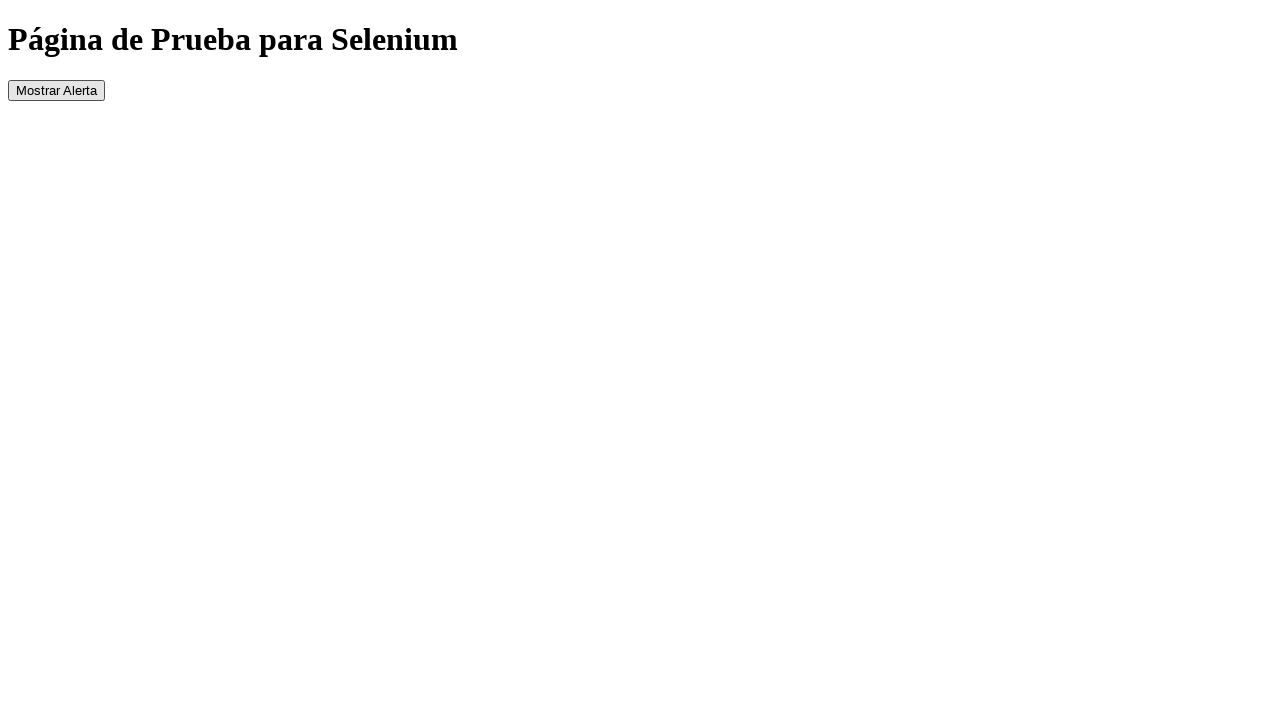

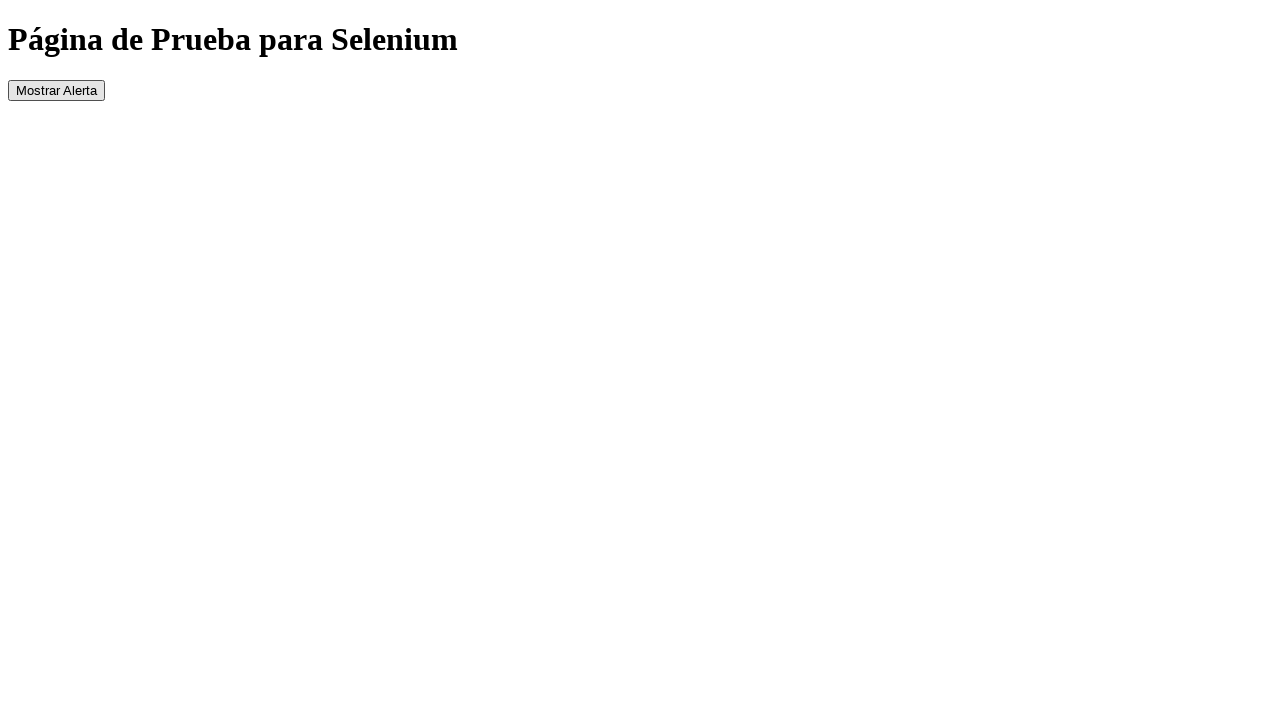